Tests that table cells in a specific row contain expected text and are not empty

Starting URL: https://www.lambdatest.com/selenium-playground/table-pagination-demo

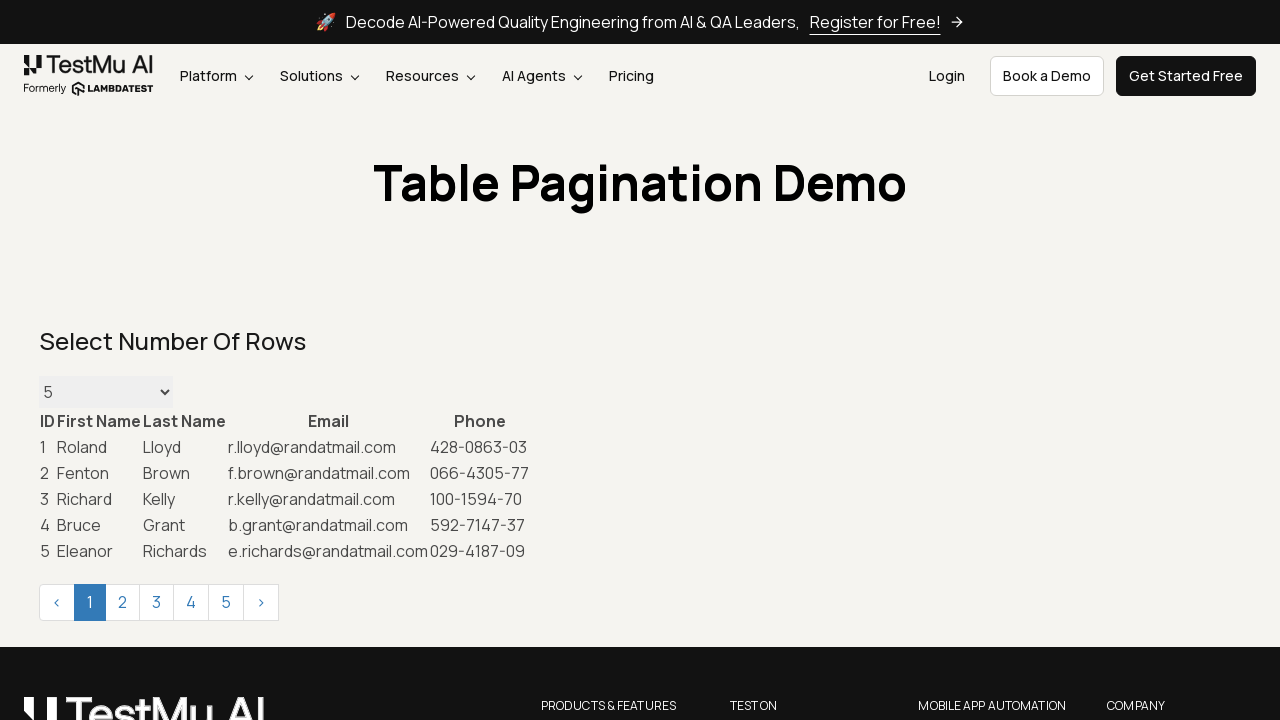

Selected 5 rows per page from dropdown on select#maxRows
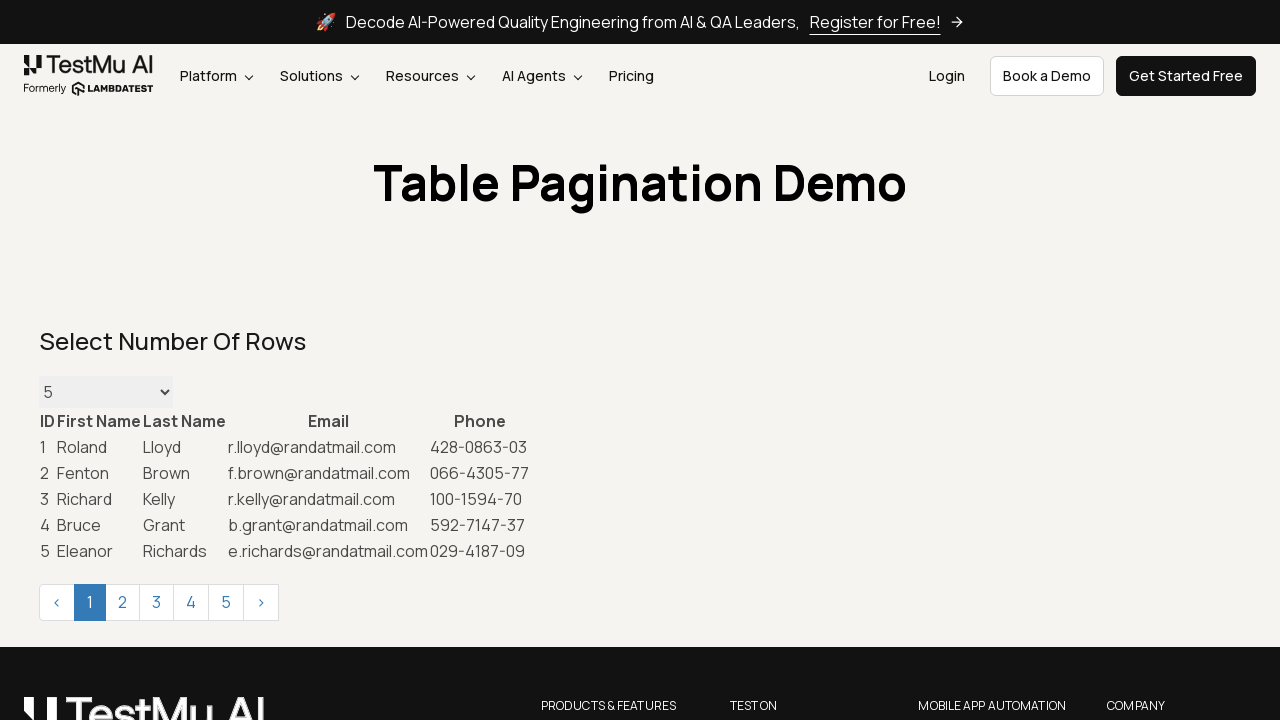

Located the 3rd row in the table
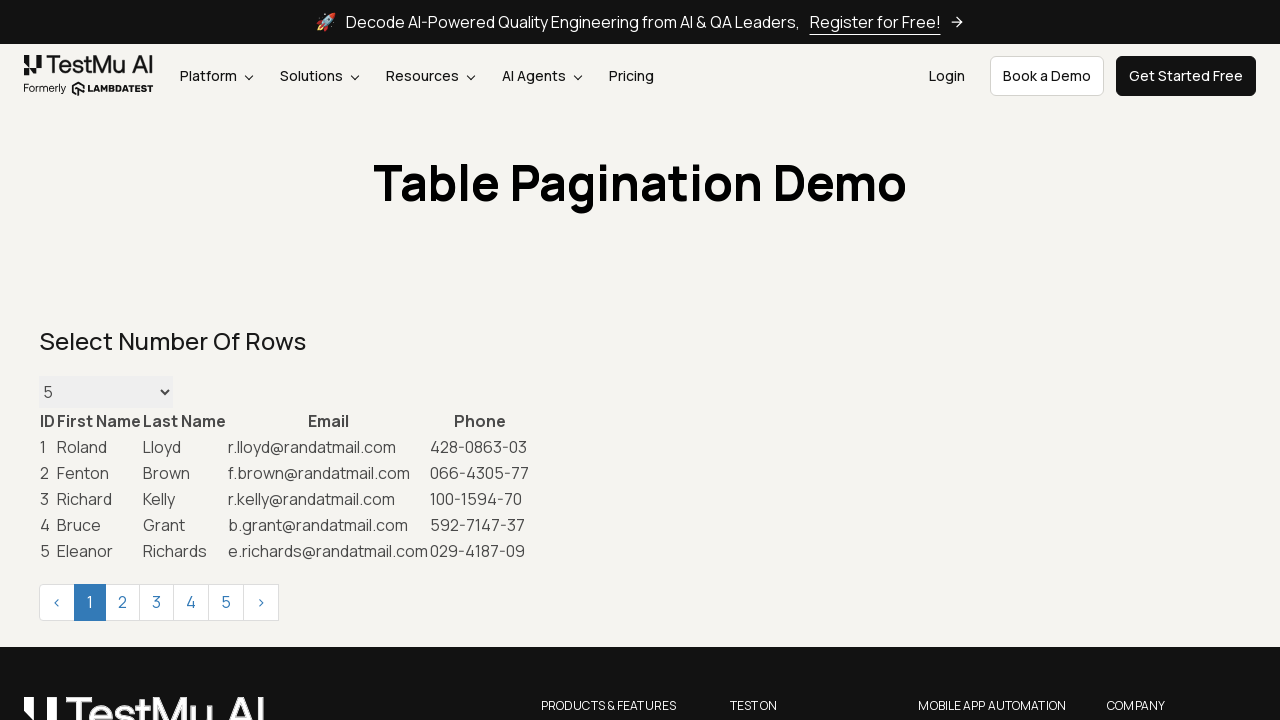

Retrieved text content from the 3rd row
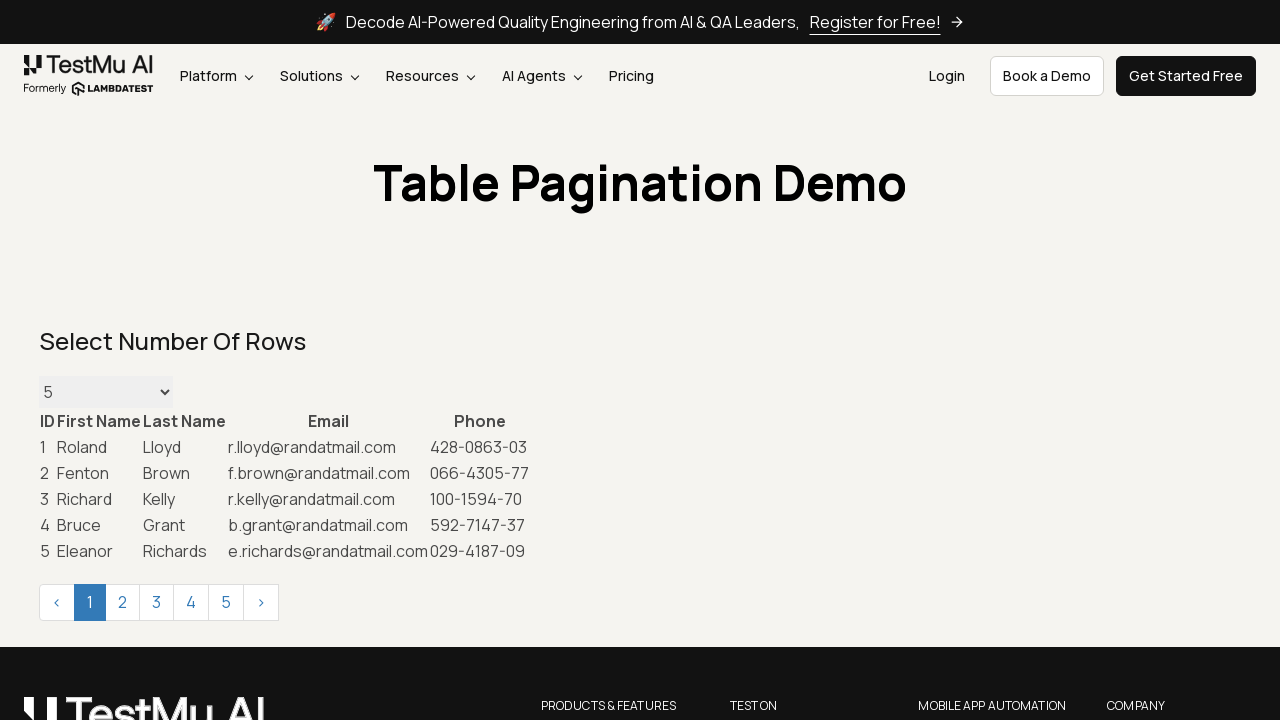

Verified 3rd row contains expected text: '3RichardKellyr.kelly@randatmail.com100-1594-70'
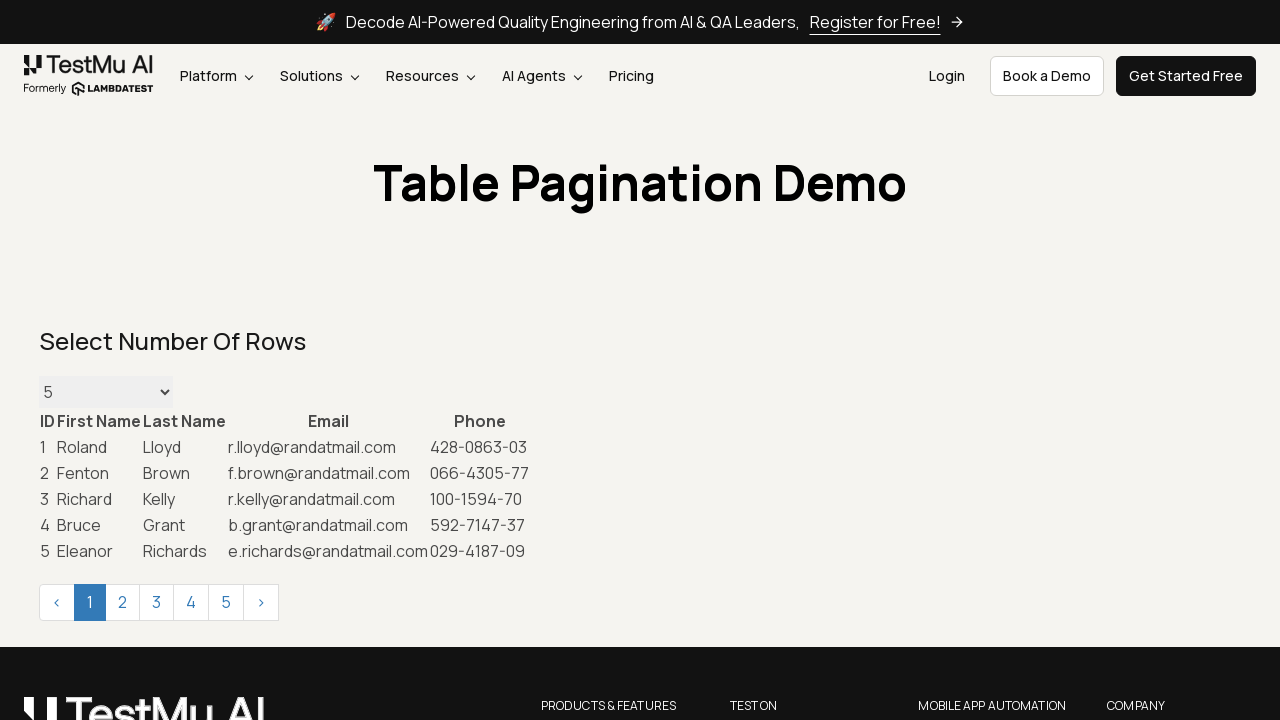

Verified 3rd row is not empty
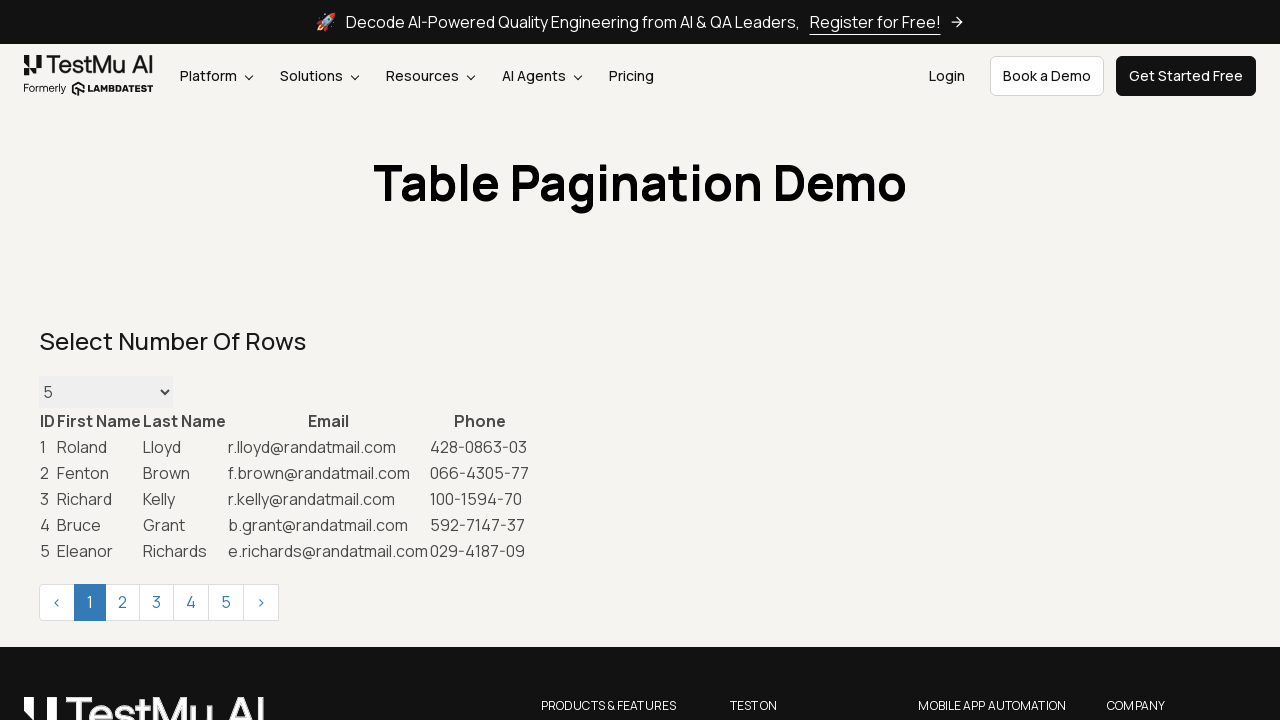

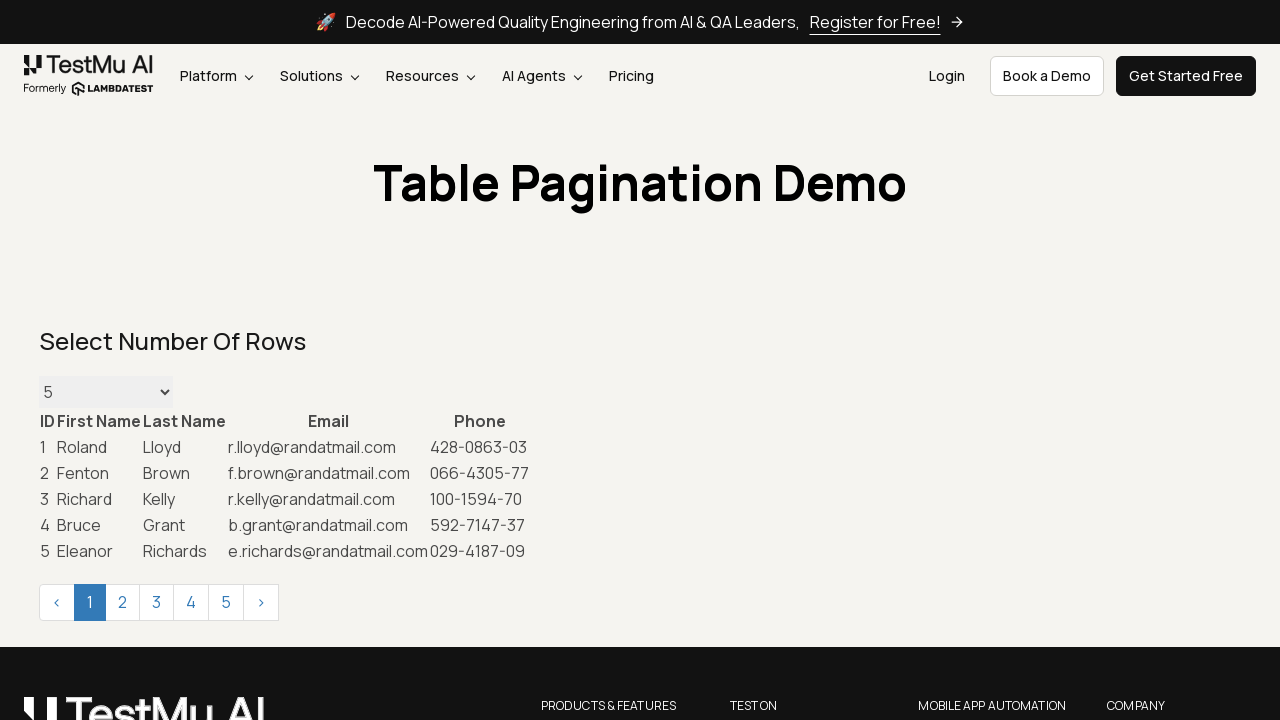